Navigates to Trank Technologies website and clicks on the Portfolio link

Starting URL: https://www.tranktechnologies.com/

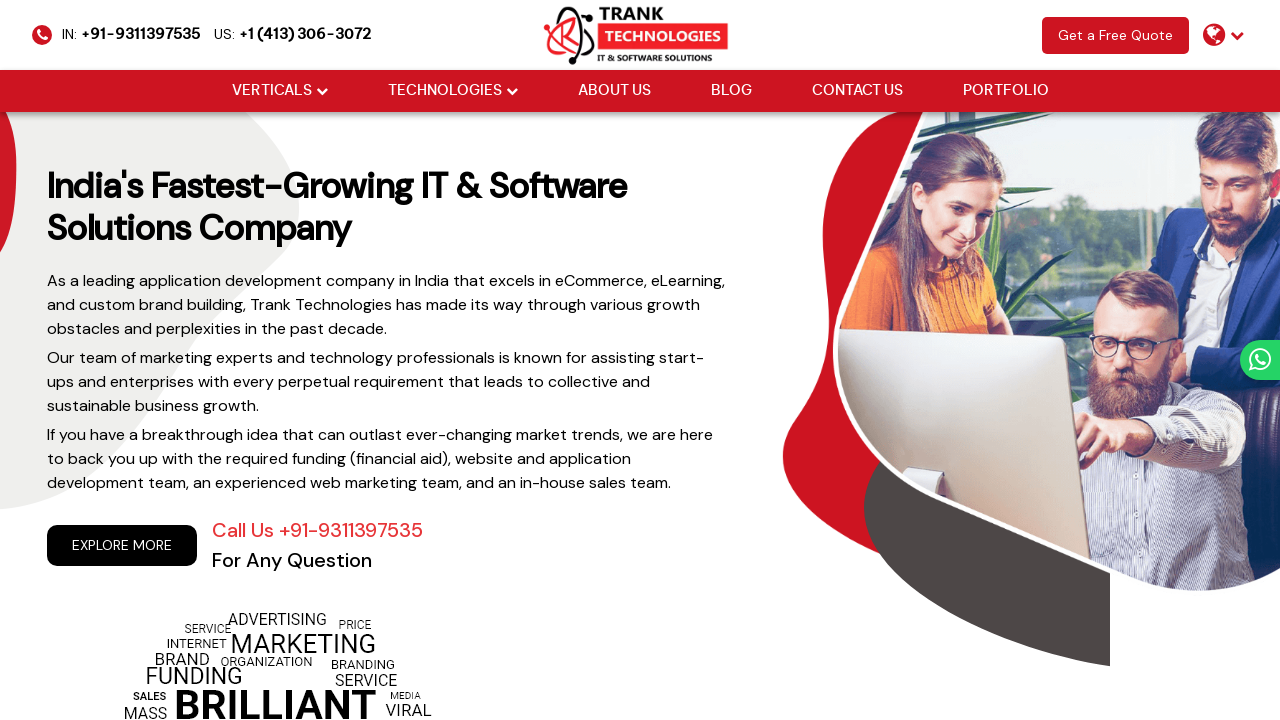

Clicked on Portfolio link at (1006, 91) on xpath=//a[normalize-space()='Portfolio']
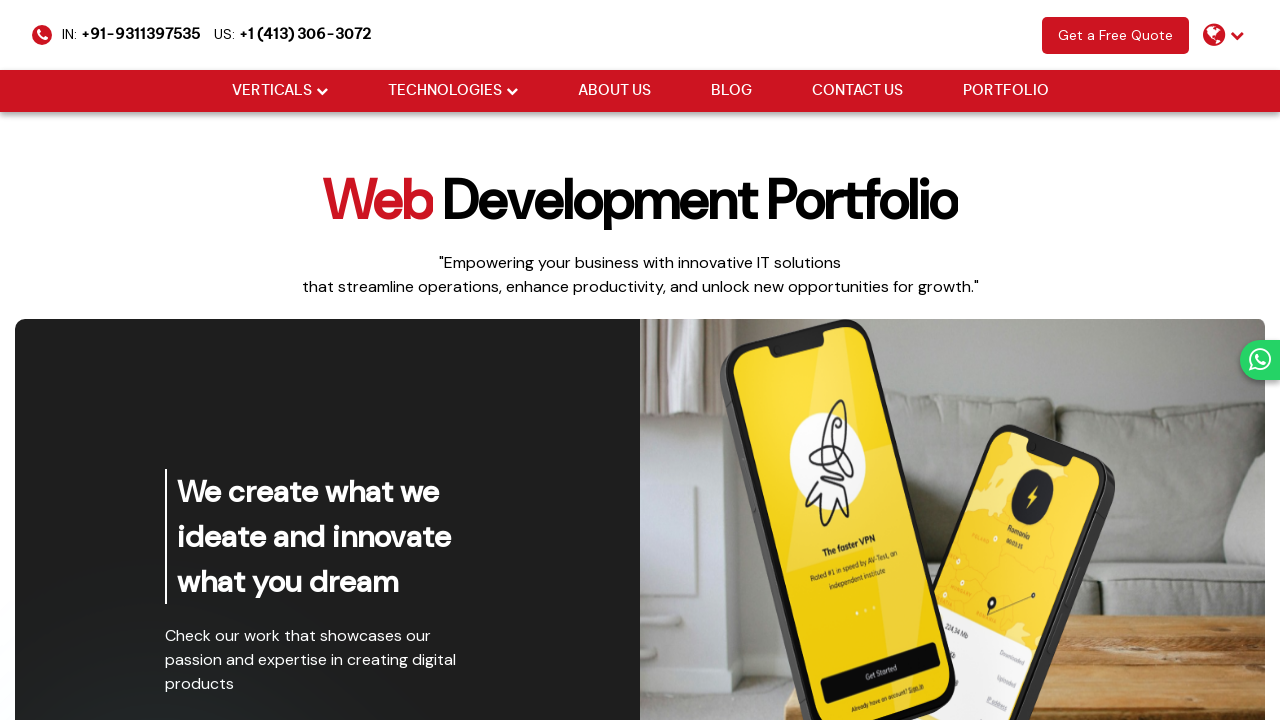

Portfolio page loaded with networkidle state
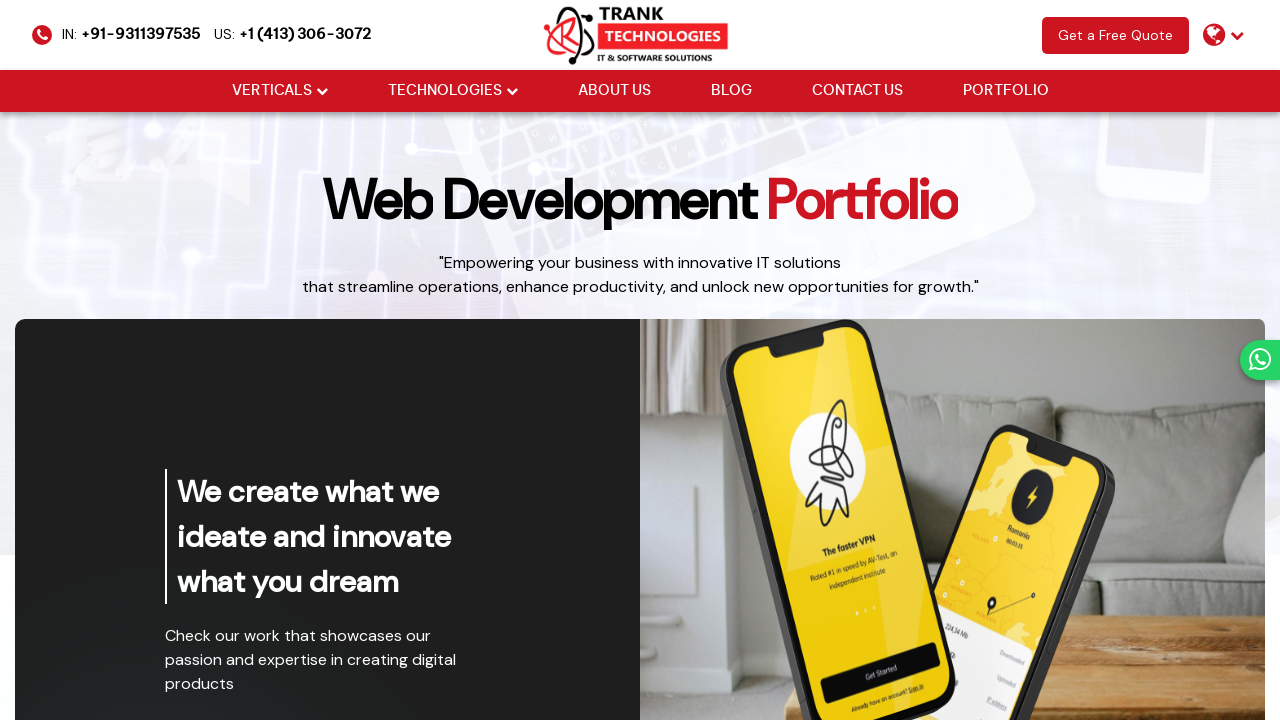

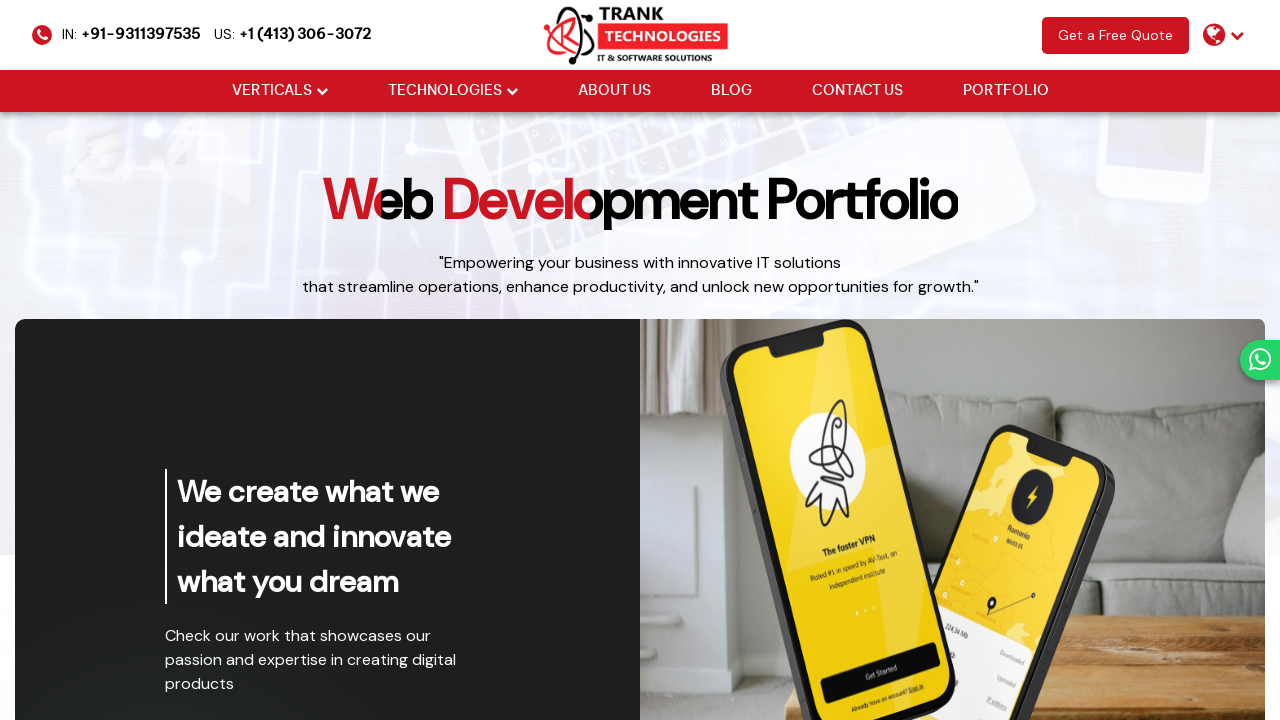